Verifies that the "Log In" button on the NextBaseCRM login page displays the expected text "Log In" by checking the button's value attribute.

Starting URL: https://login1.nextbasecrm.com/

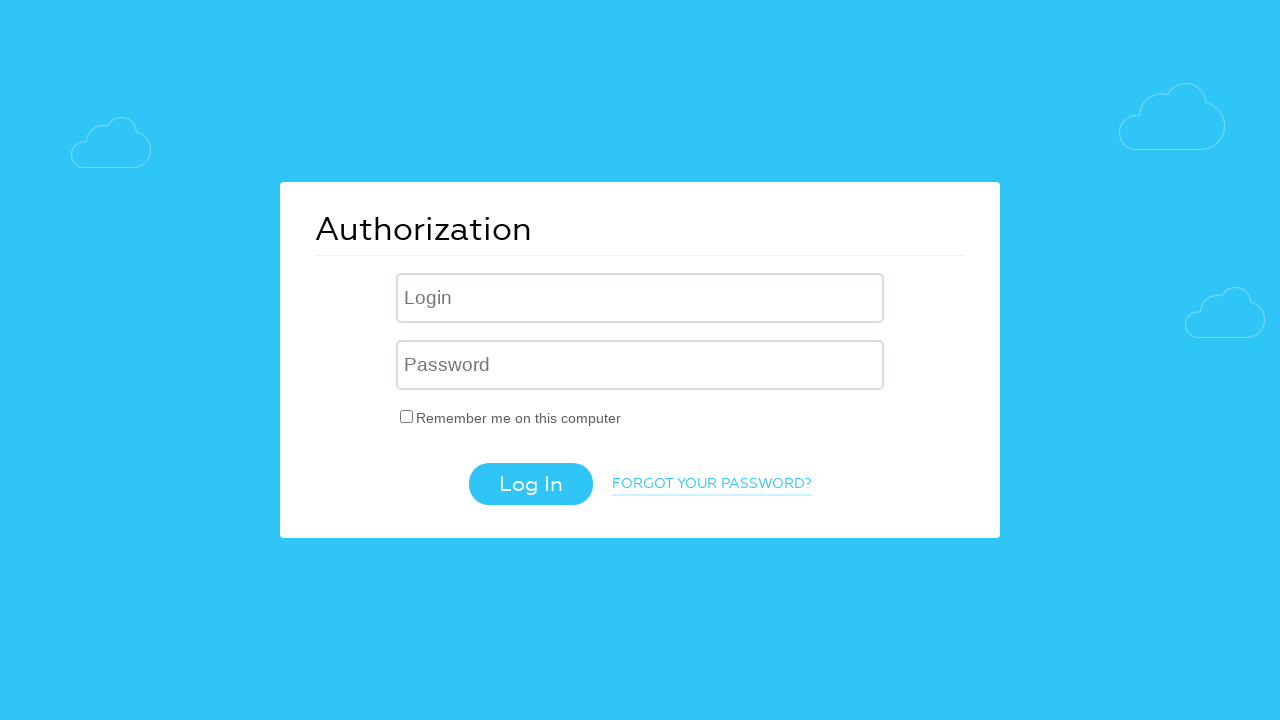

Located the Log In button using CSS selector input[value='Log In']
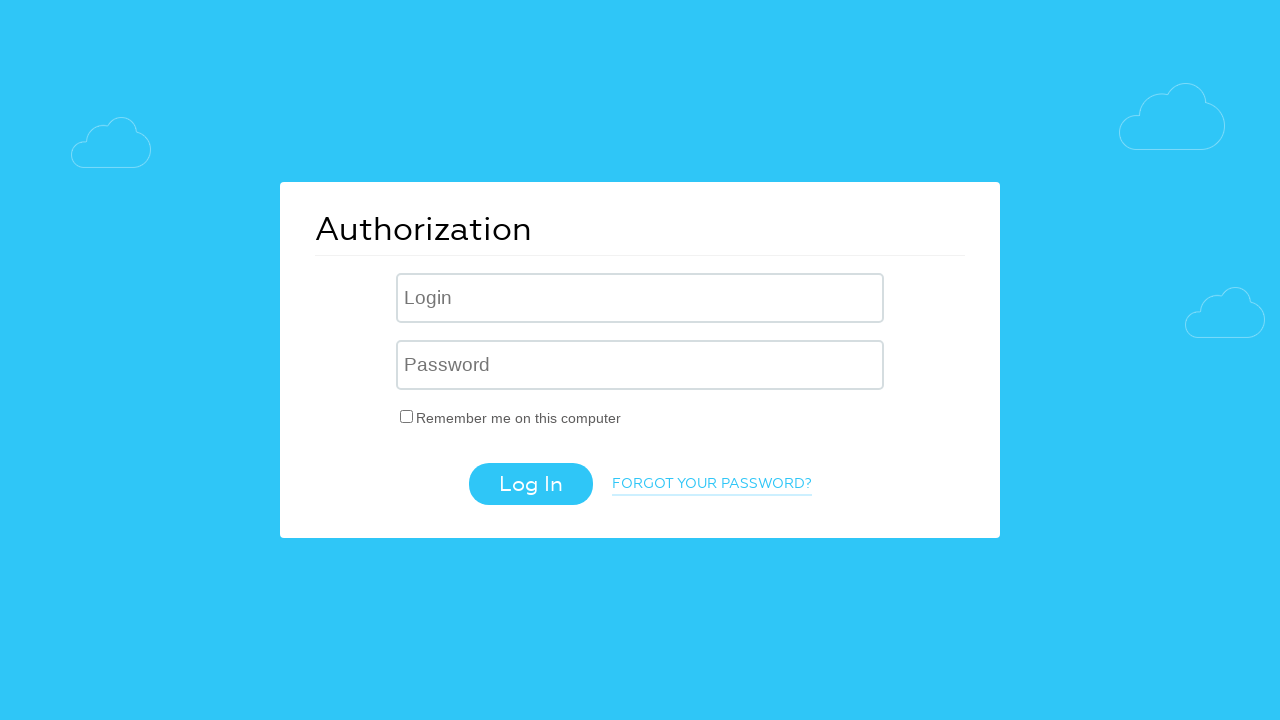

Log In button became visible
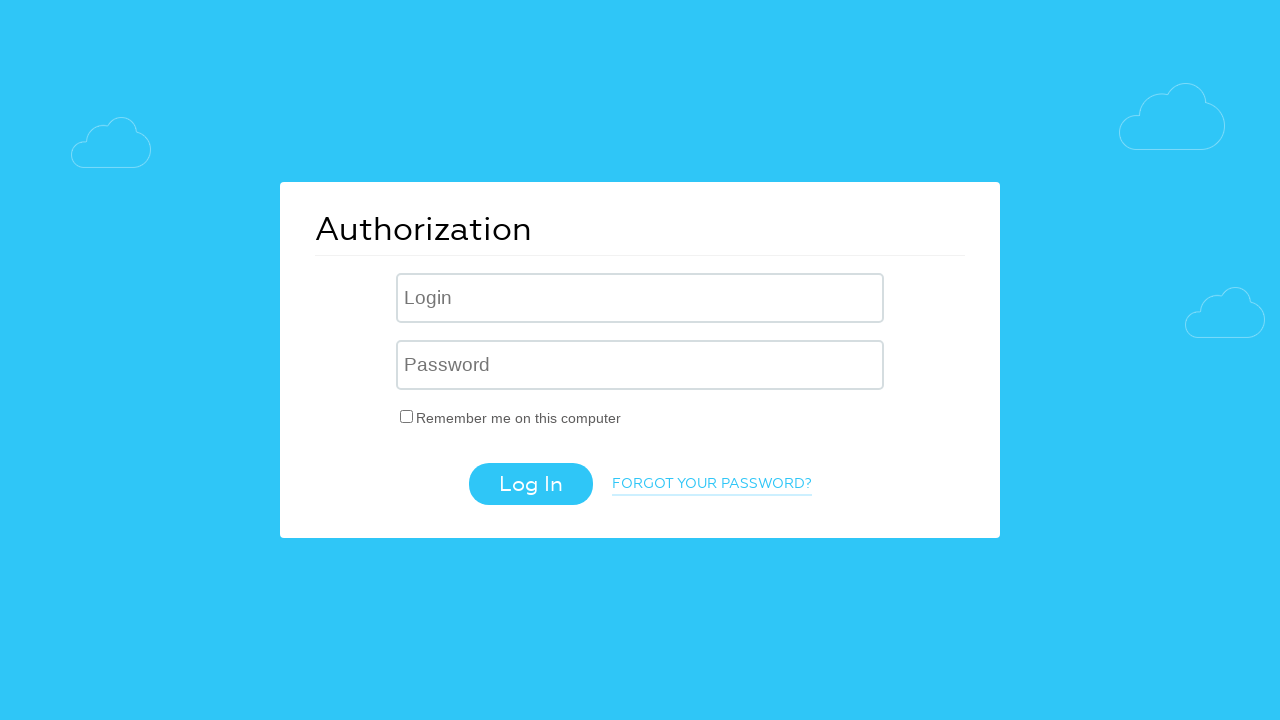

Retrieved value attribute from Log In button: 'Log In'
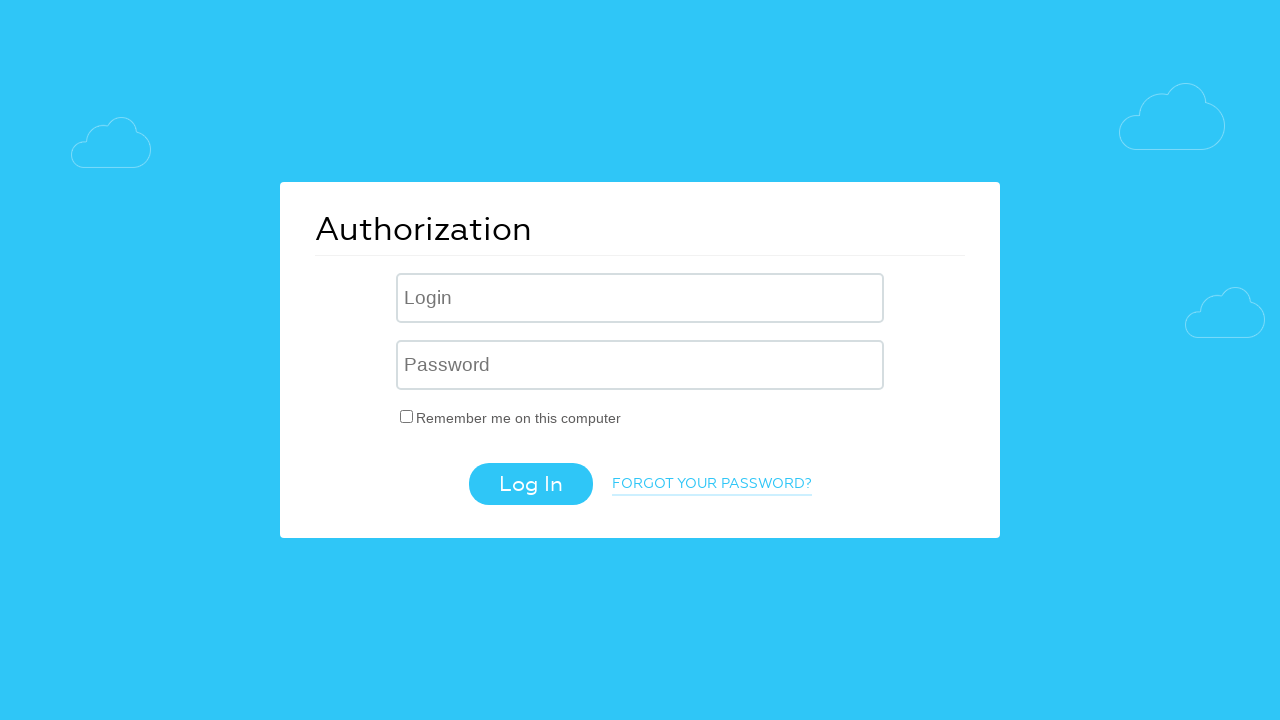

Set expected button text to 'Log In'
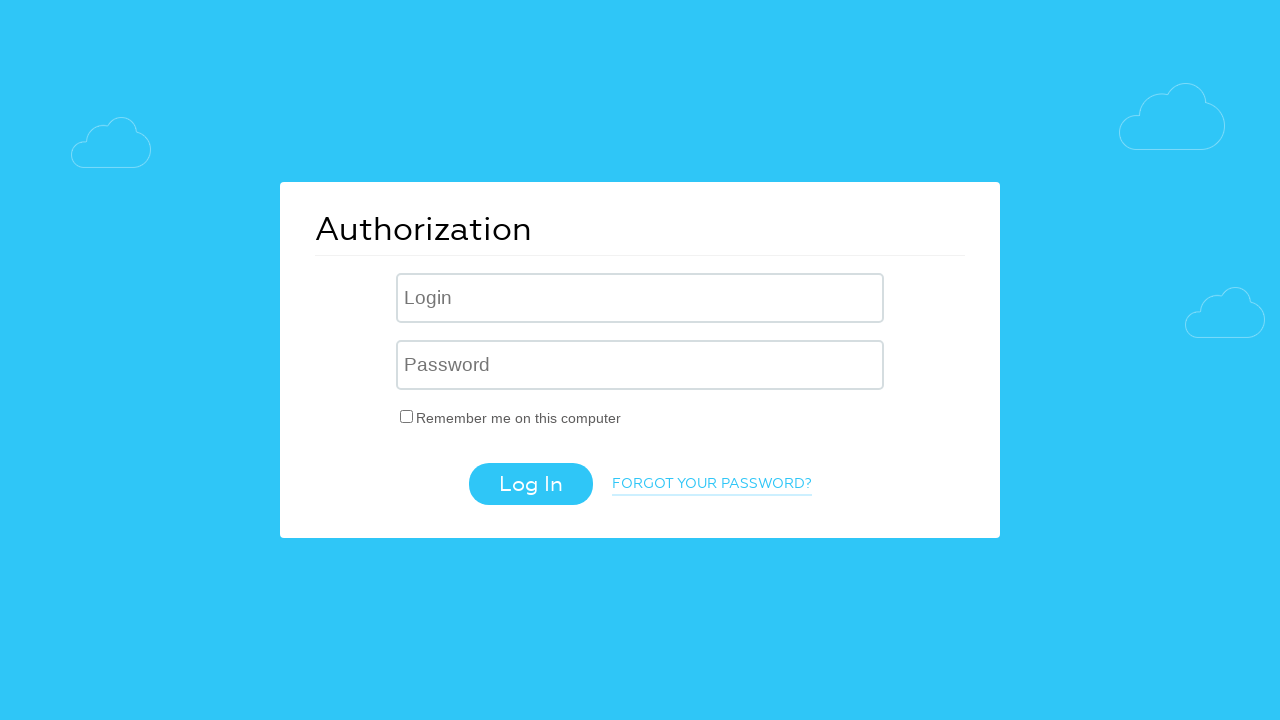

Assertion passed: Log In button displays expected text 'Log In'
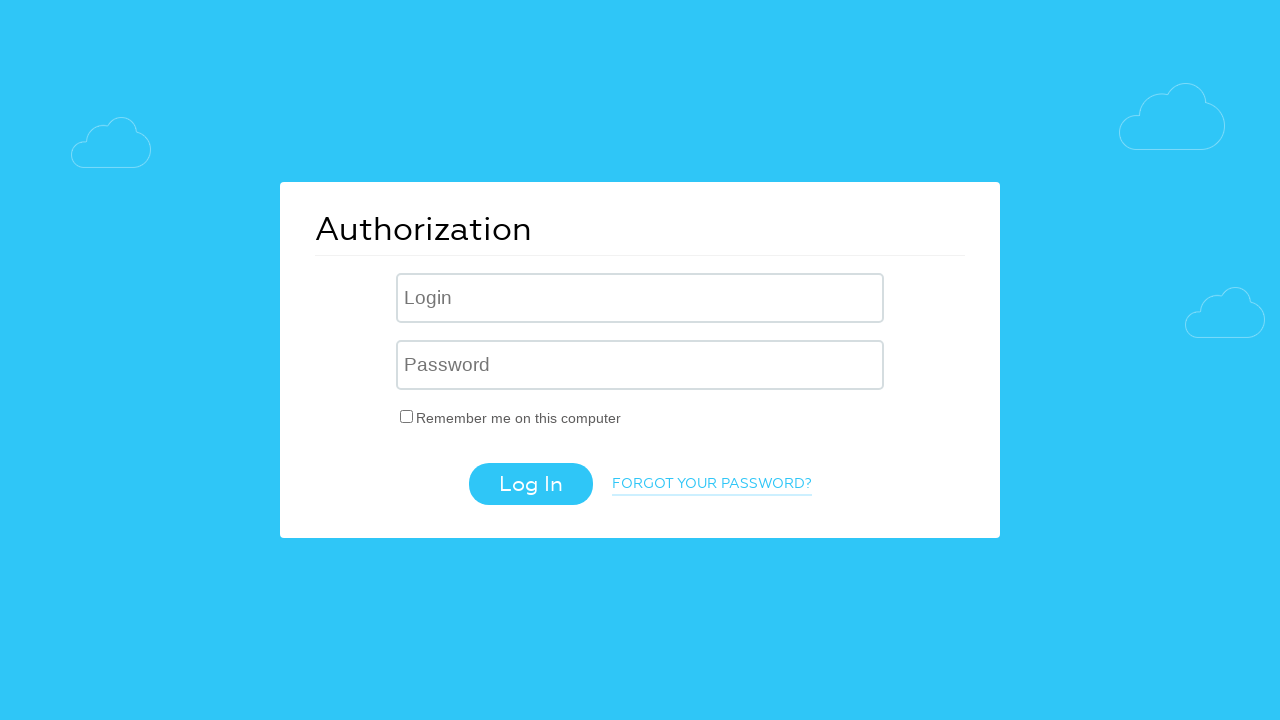

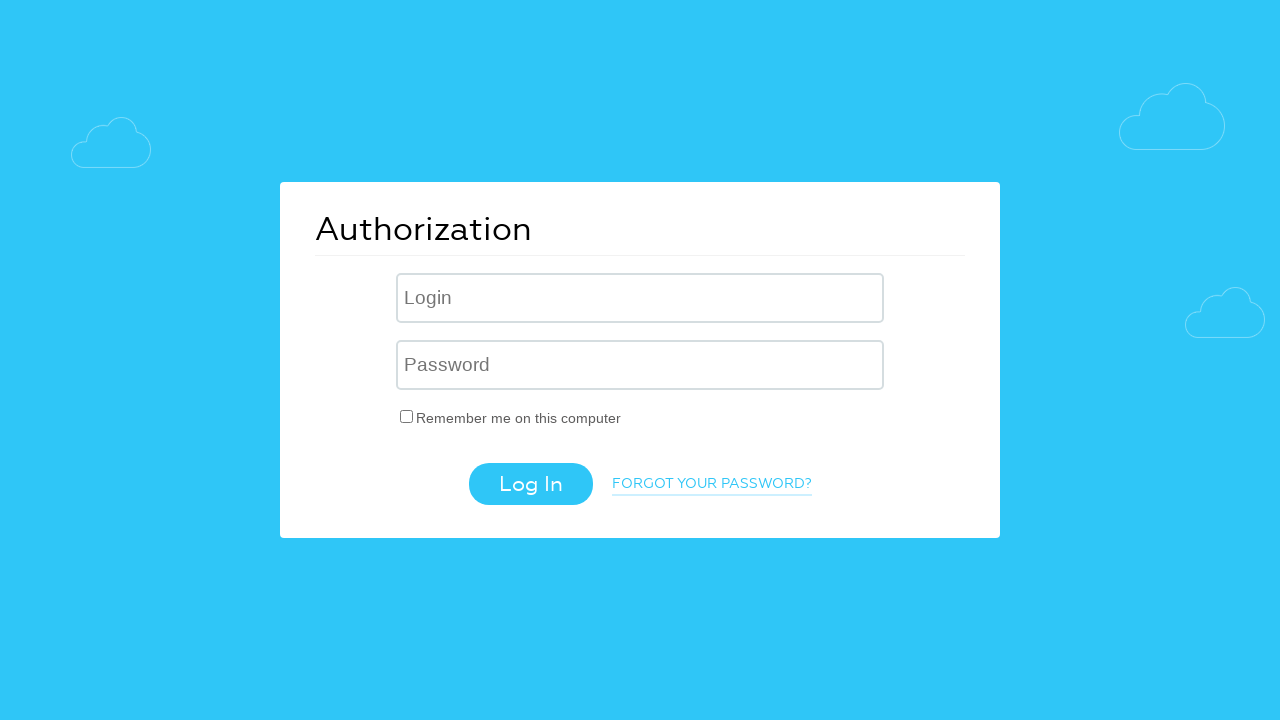